Tests dropdown selection functionality by selecting an option from a fruits dropdown menu using its label

Starting URL: https://letcode.in/dropdowns

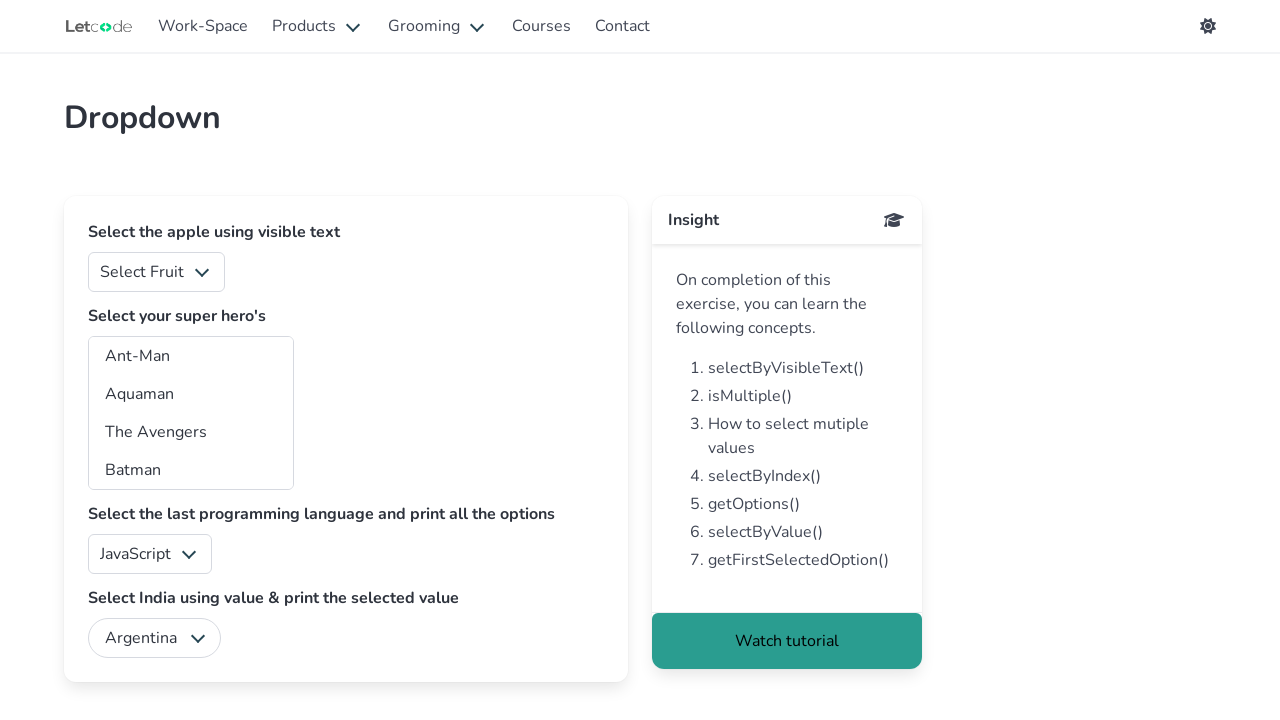

Reloaded the page to reset state
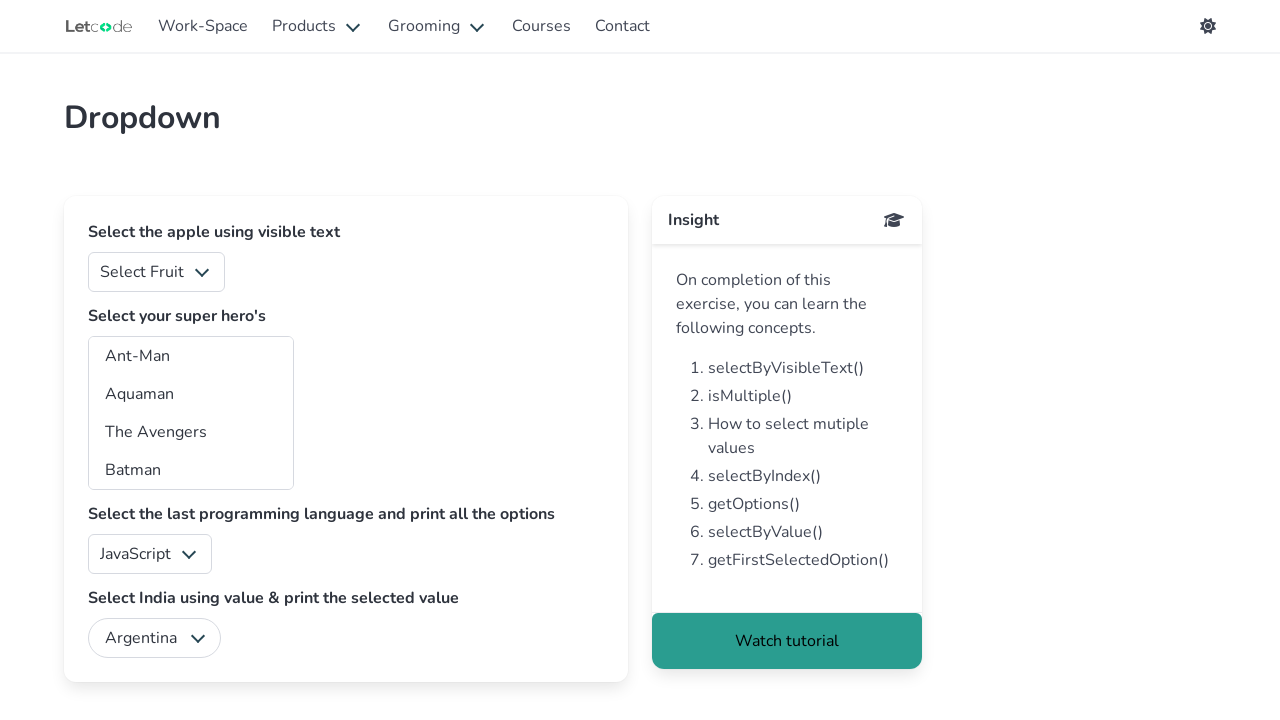

Selected 'Orange' option from the fruits dropdown using label on #fruits
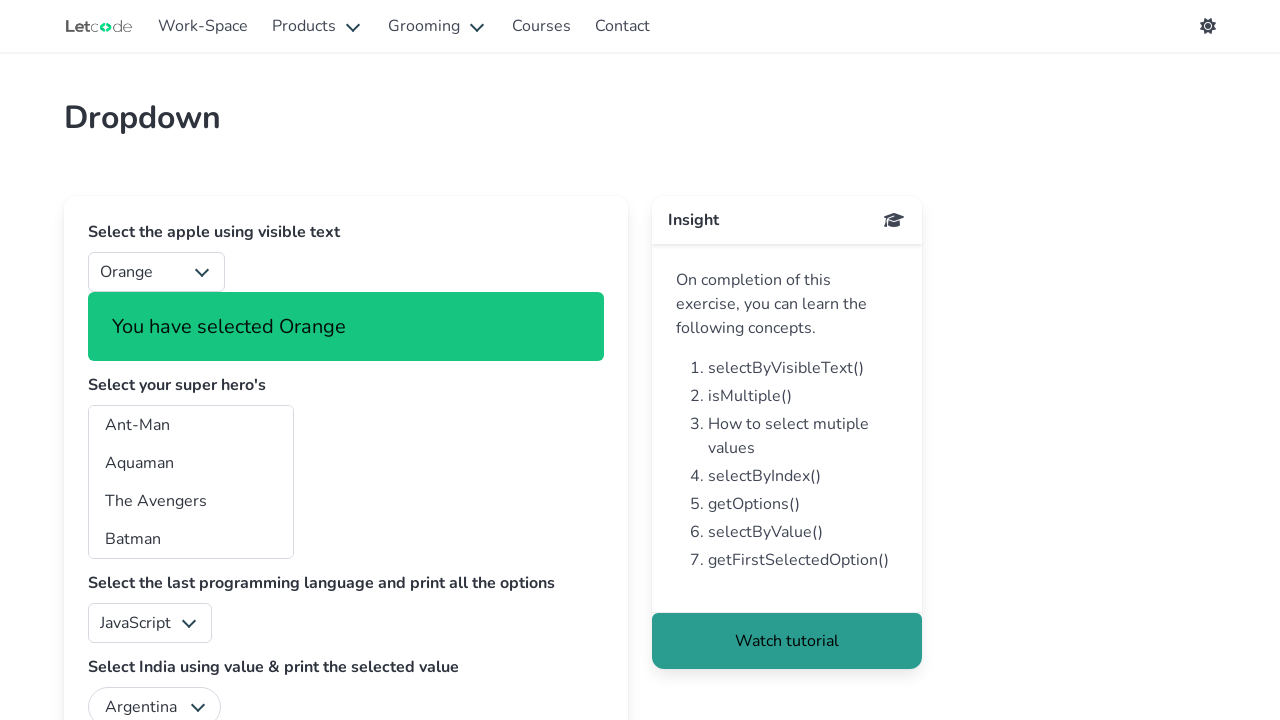

Waited 4 seconds for the dropdown selection to take effect
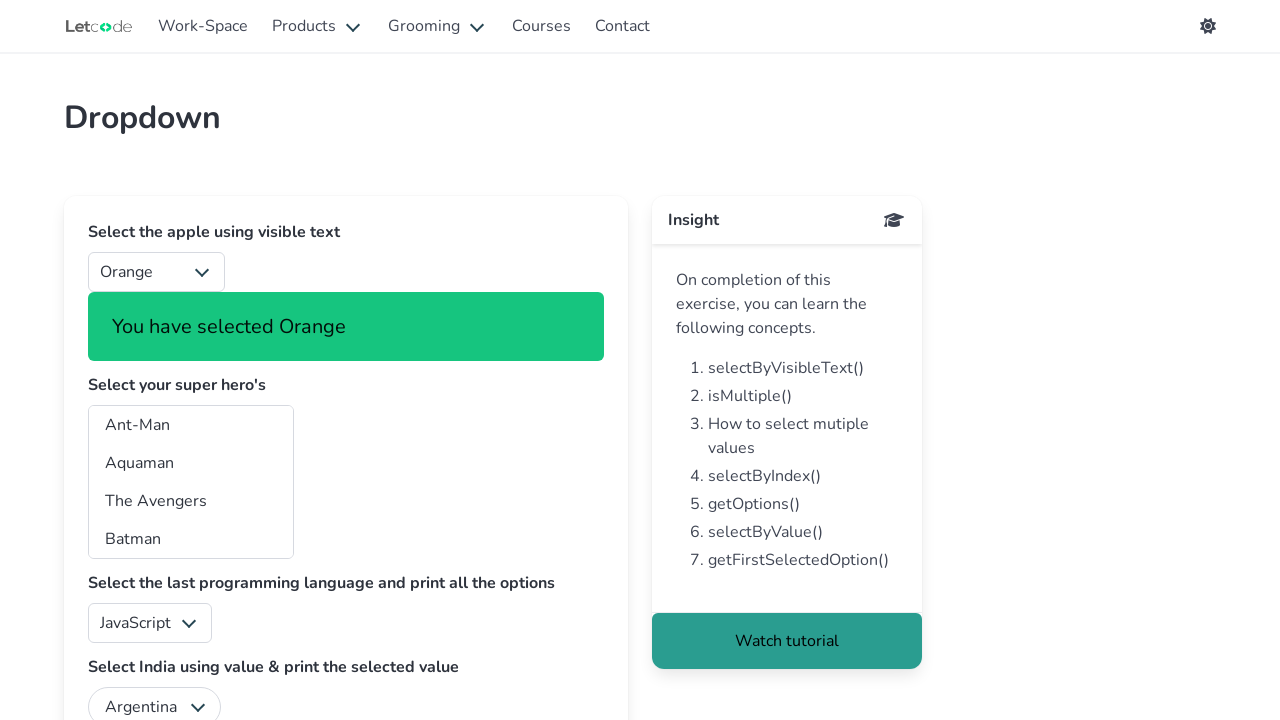

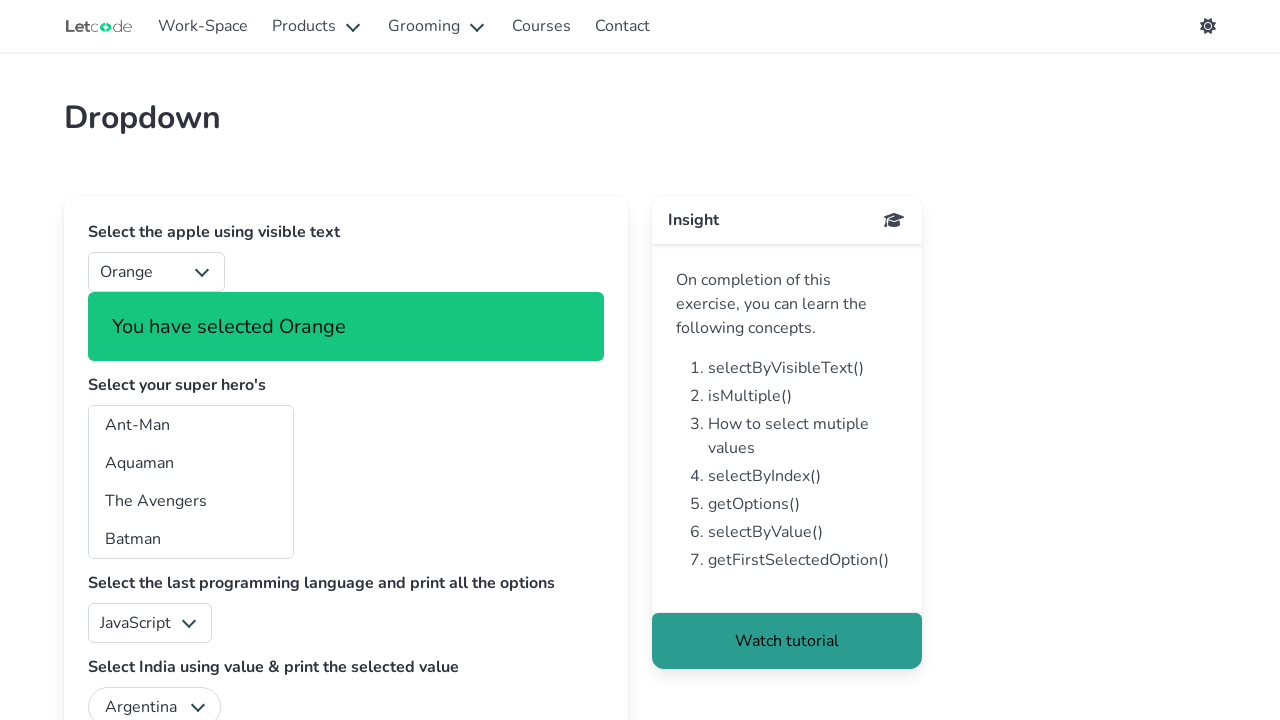